Tests radio button functionality by checking its state and clicking to select it

Starting URL: http://syntaxprojects.com/basic-radiobutton-demo.php

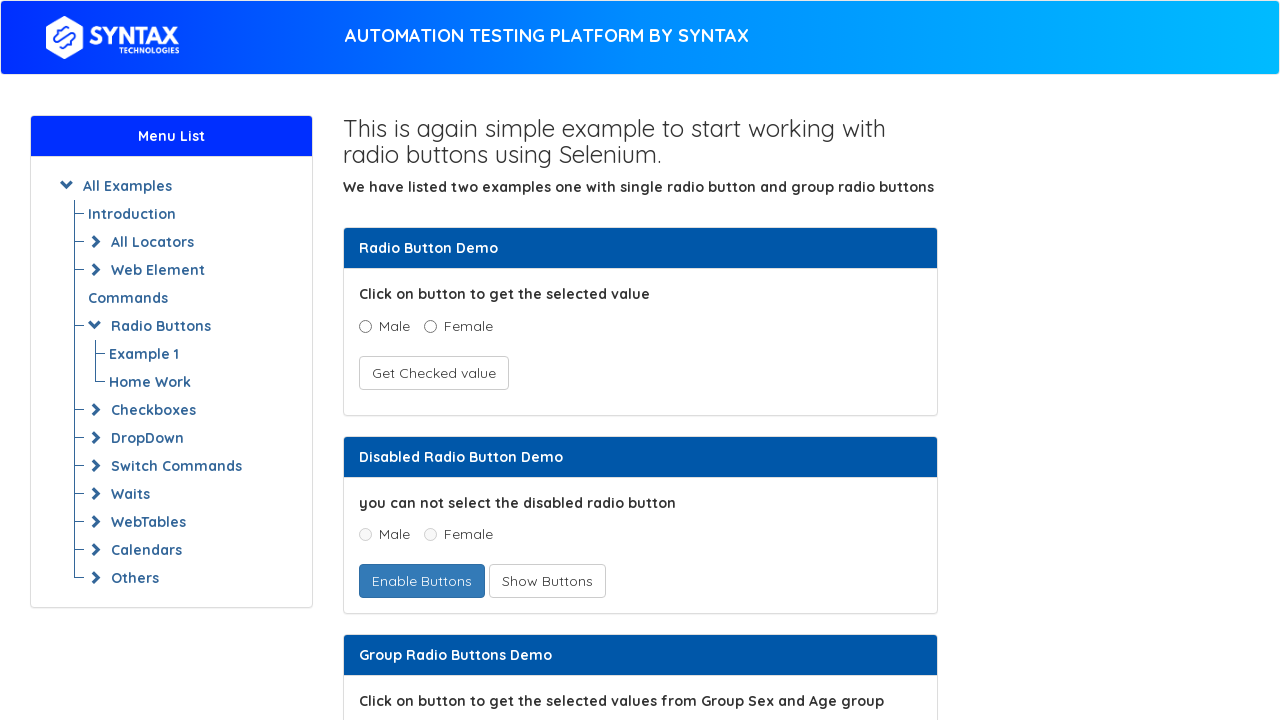

Located age radio button with value '5 - 15'
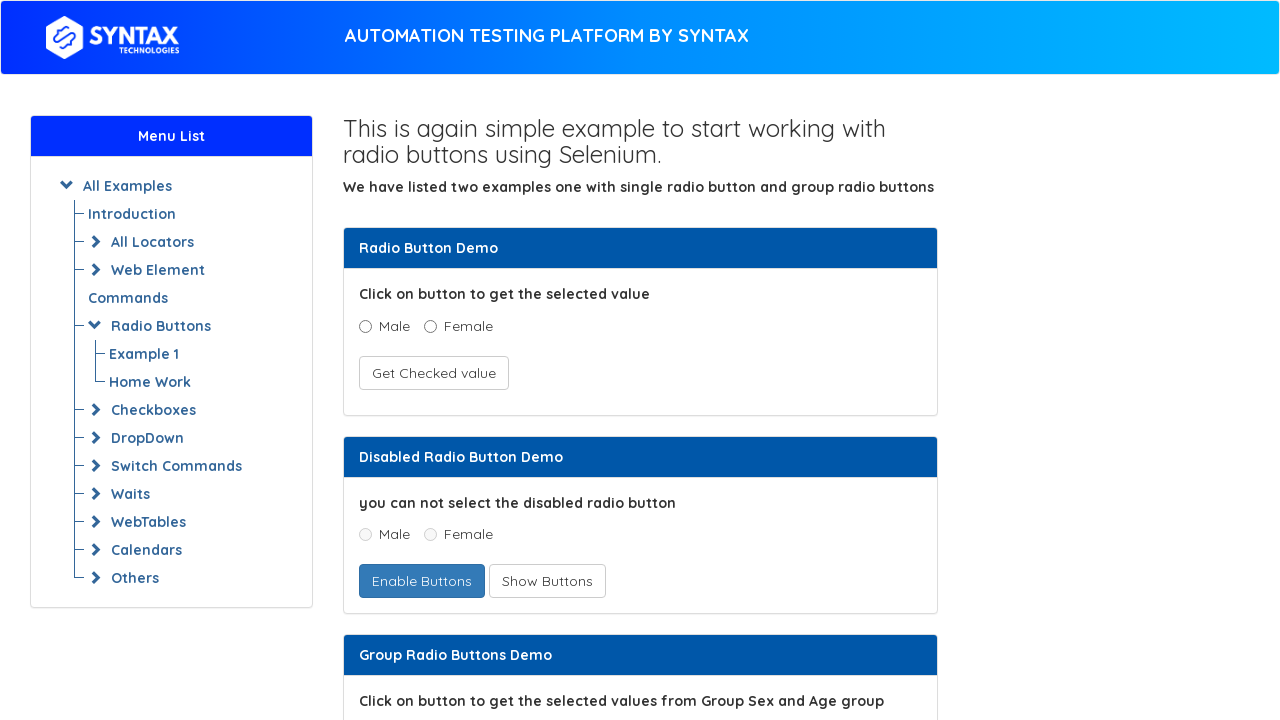

Checked if radio button is enabled: True
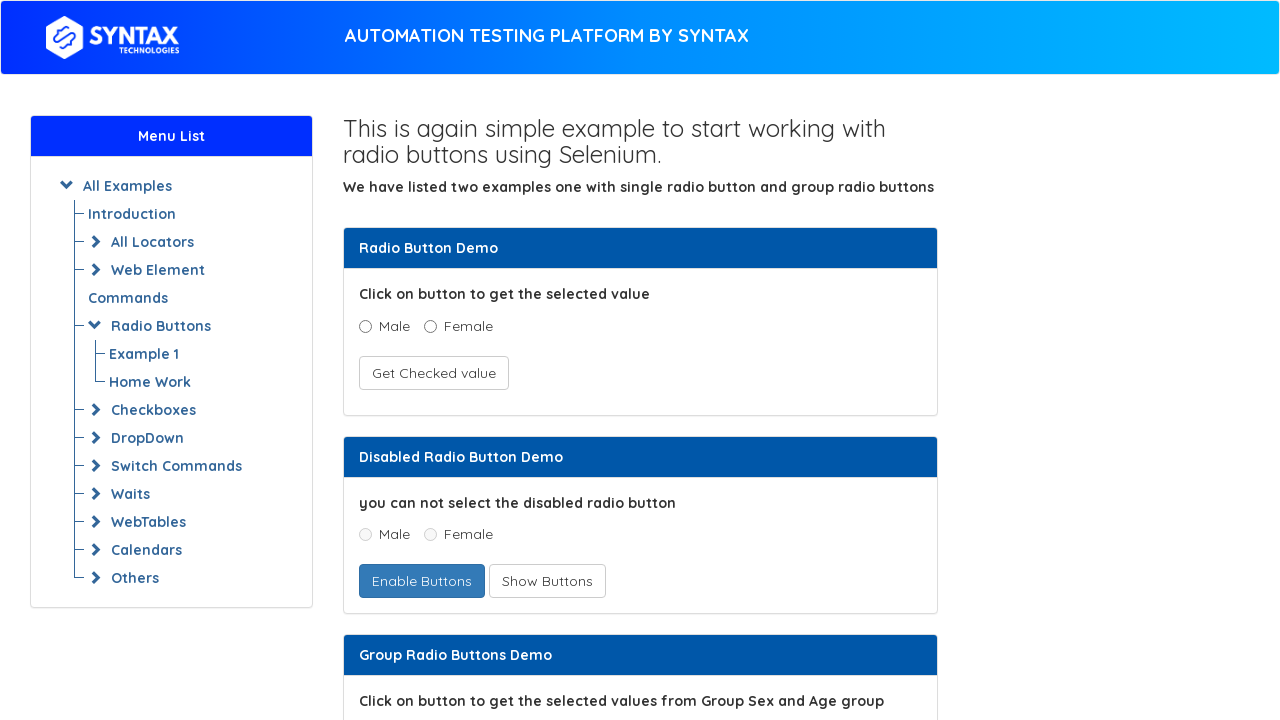

Checked if radio button is visible: True
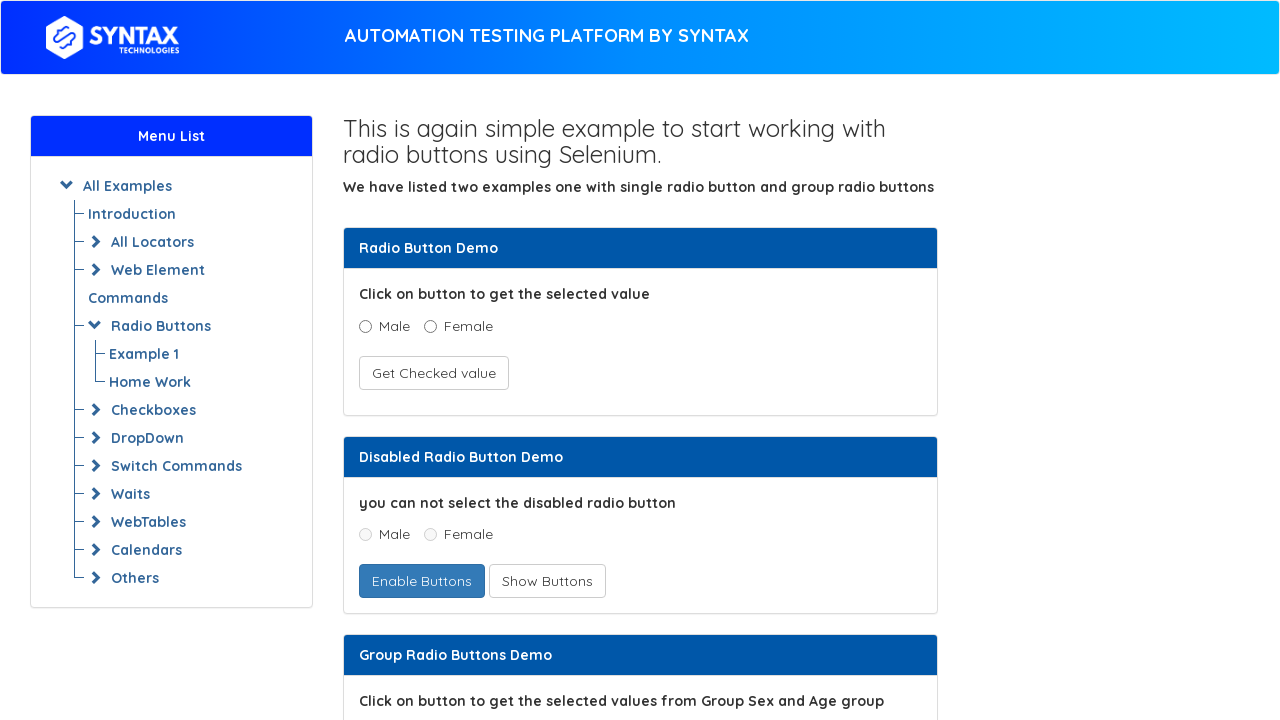

Checked radio button state before clicking: False
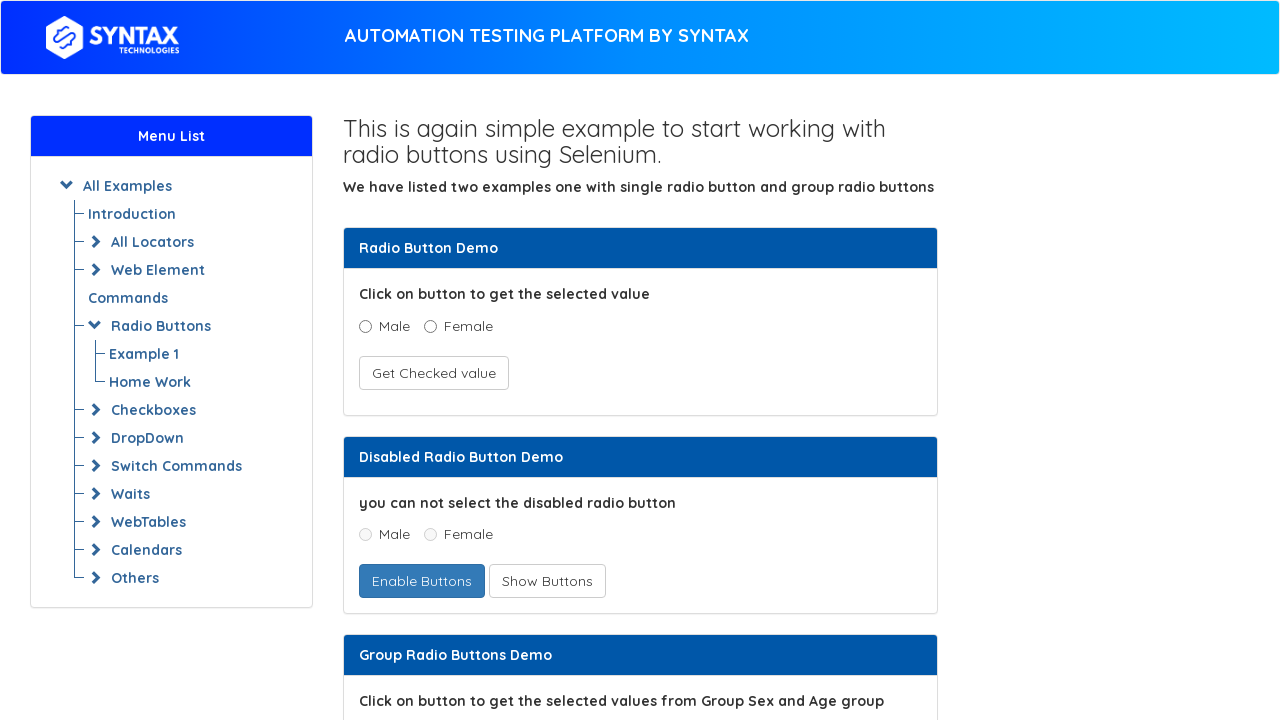

Clicked radio button to select it at (438, 360) on input[value='5 - 15']
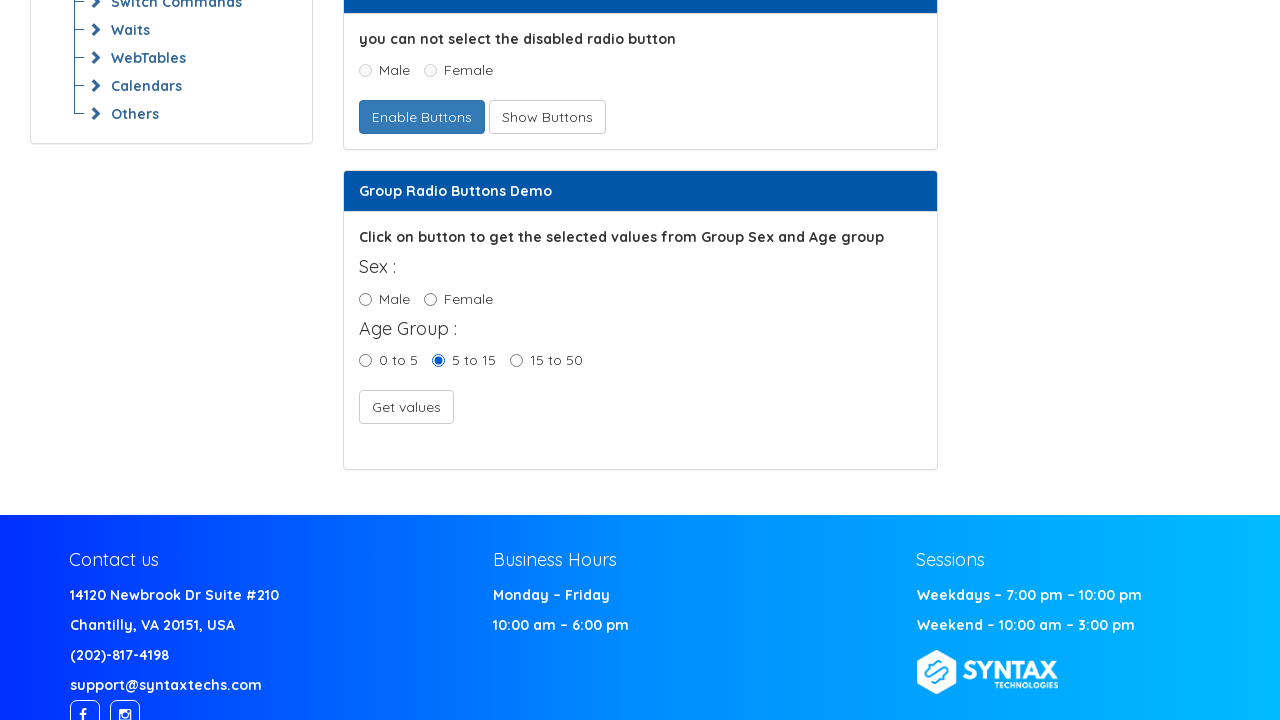

Checked radio button state after clicking: True
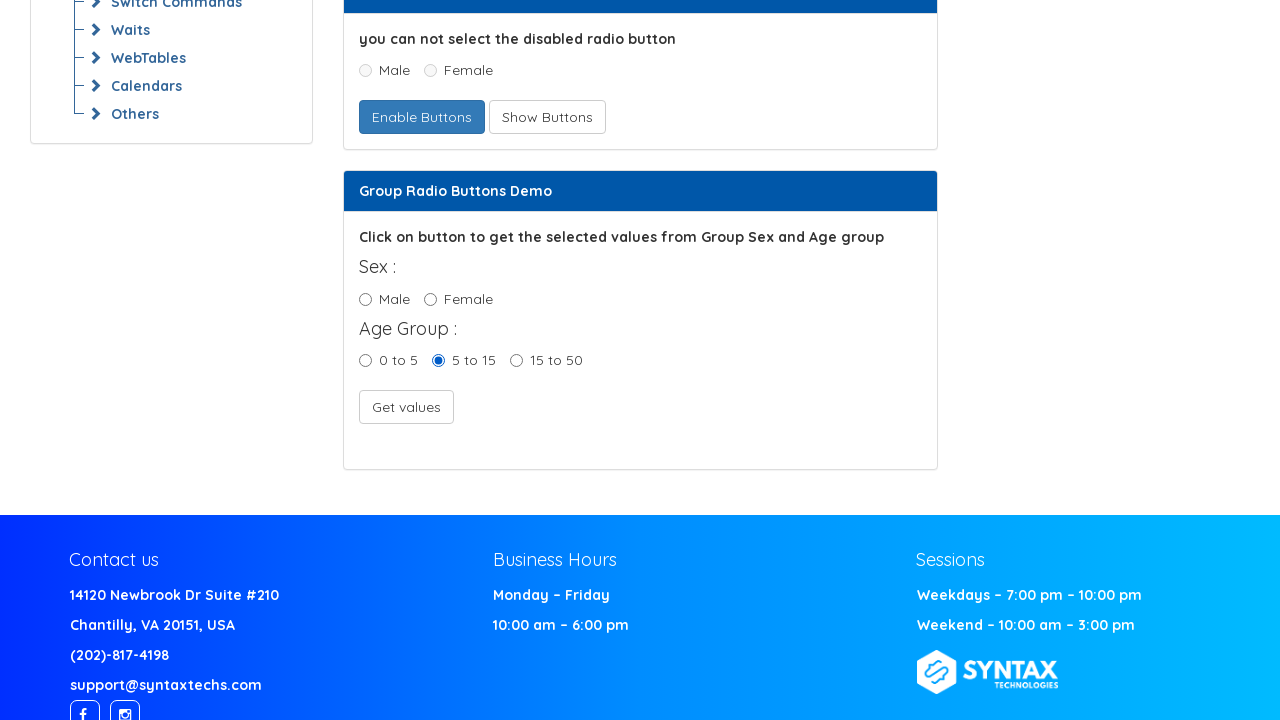

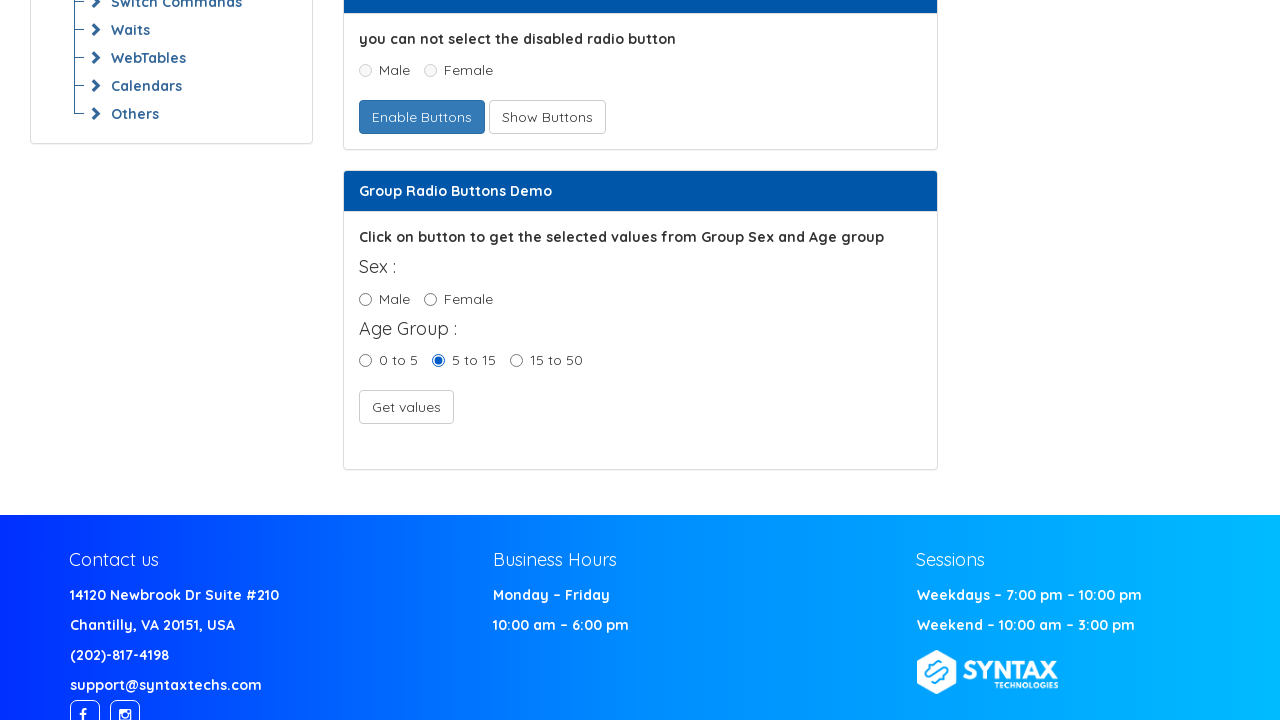